Solves a math captcha by extracting a value from an image attribute, calculating the result, and submitting the form with checkbox and radio button selections

Starting URL: http://suninjuly.github.io/get_attribute.html

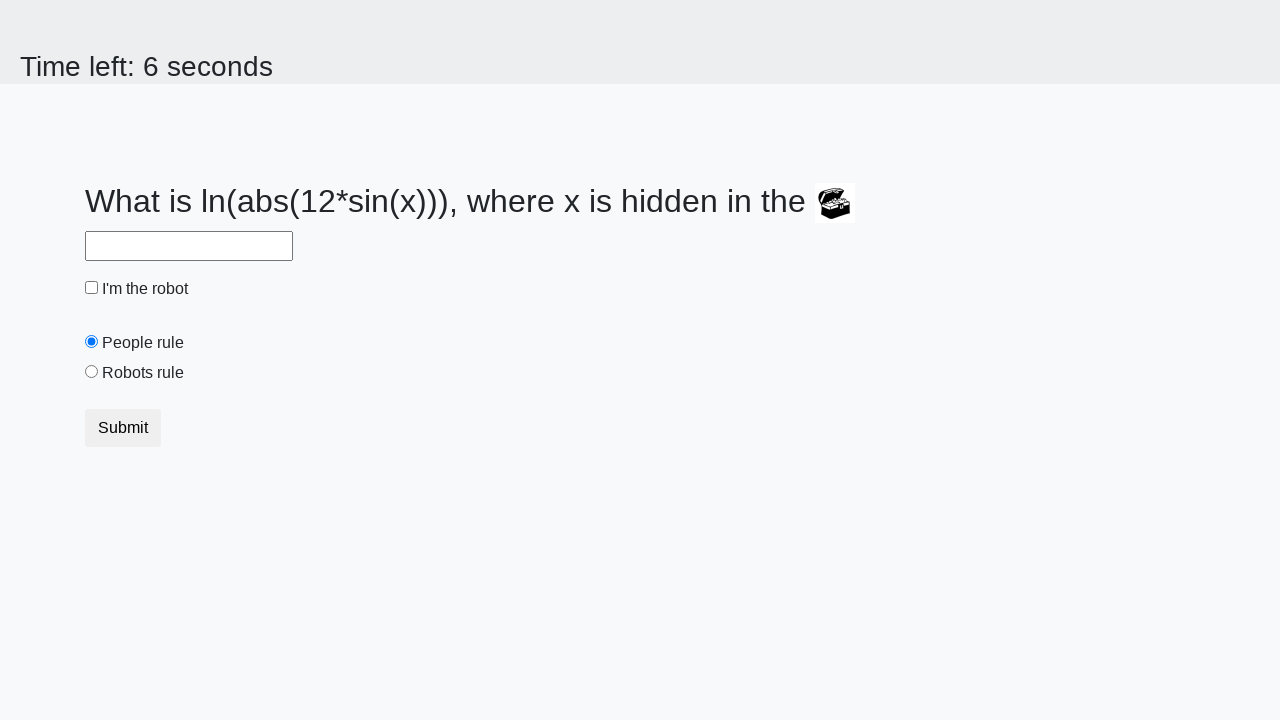

Located treasure image element
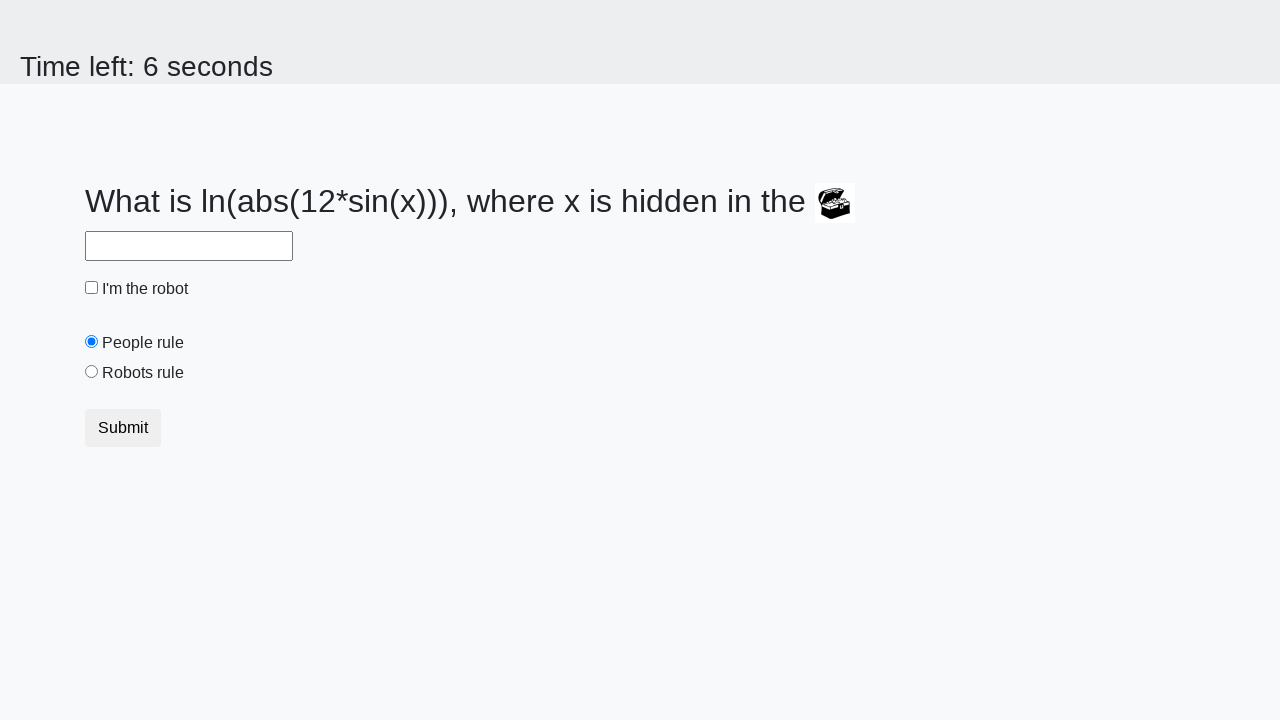

Extracted valuex attribute from image: 971
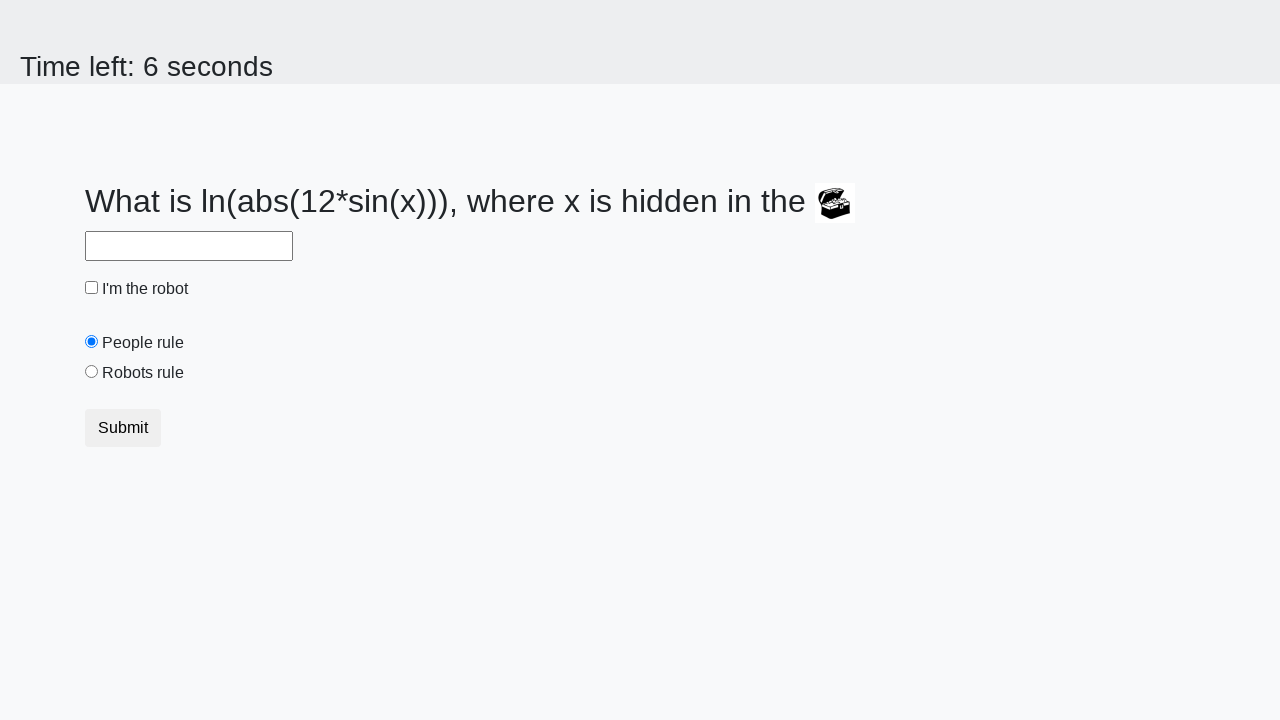

Calculated math captcha result: 1.0797949708138432
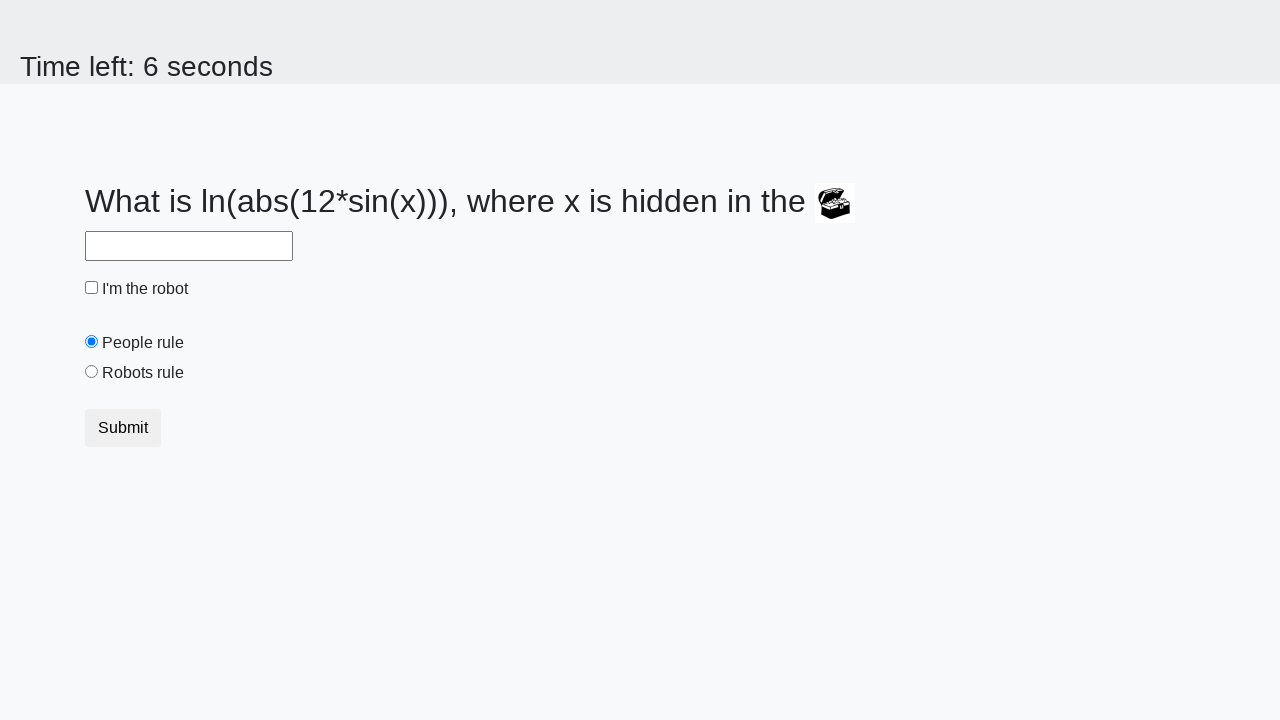

Filled answer field with calculated result on #answer
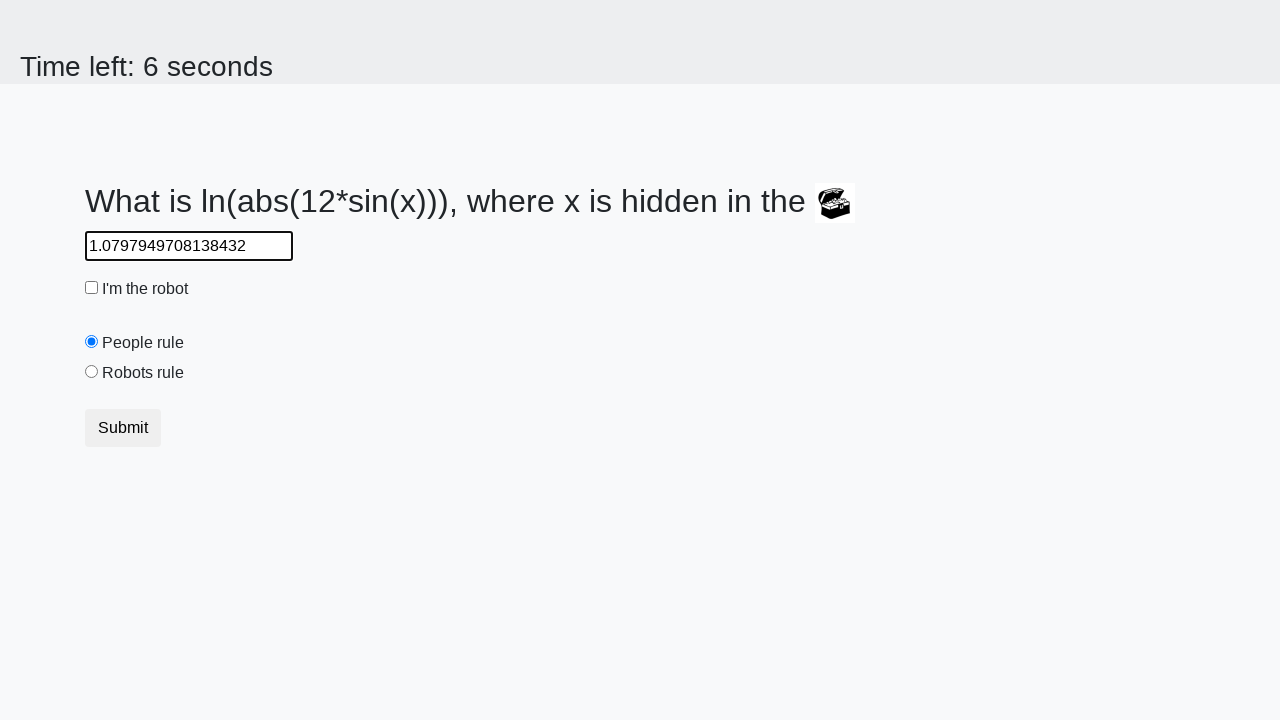

Clicked robot checkbox at (92, 288) on #robotCheckbox
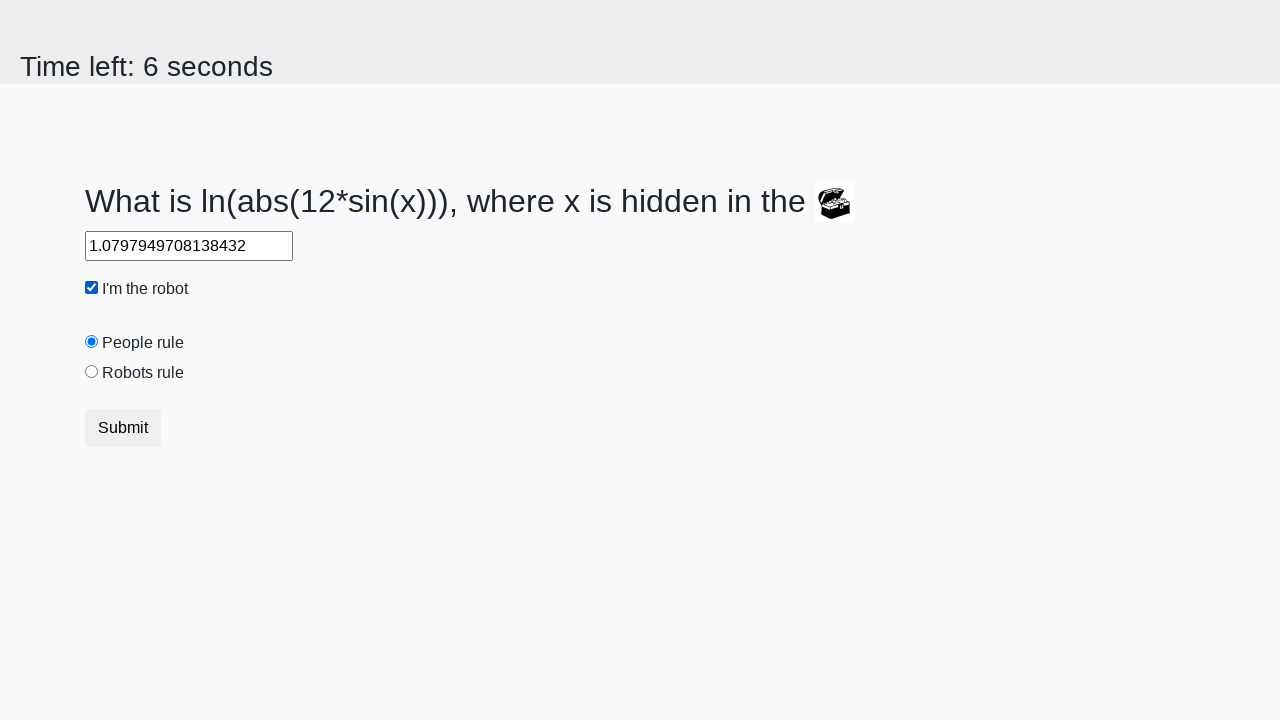

Clicked robots rule radio button at (92, 372) on #robotsRule
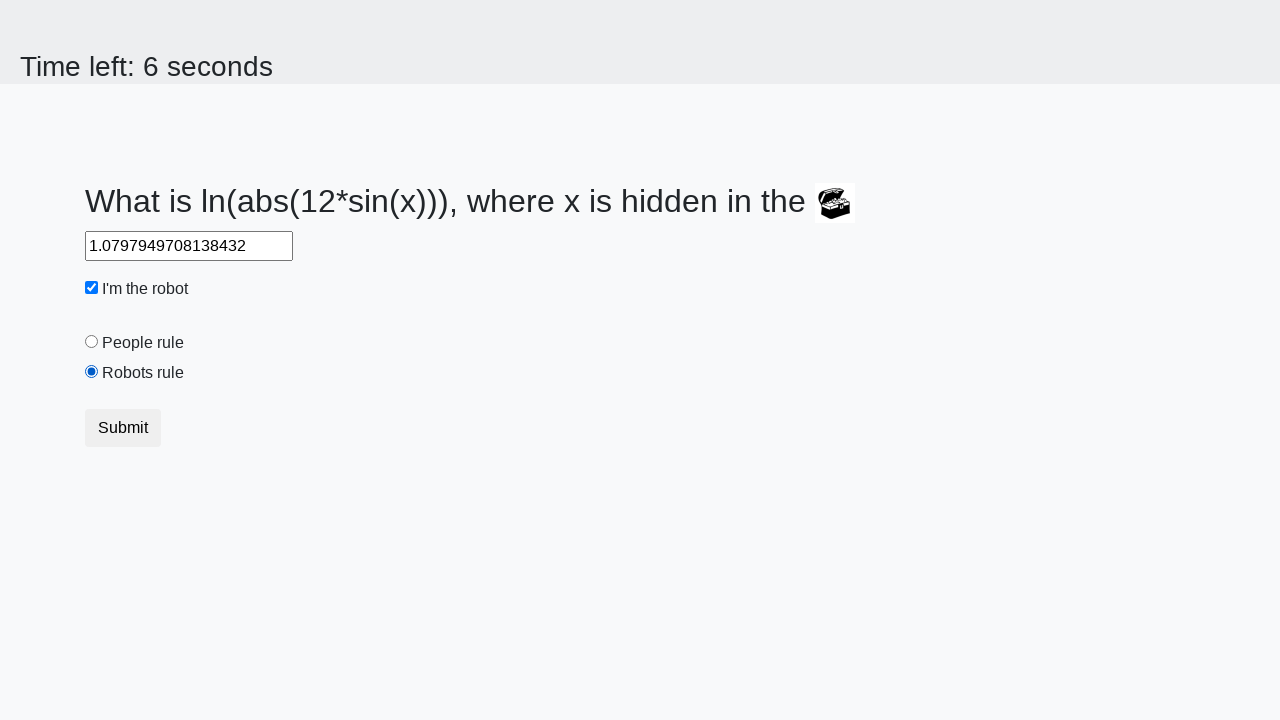

Clicked submit button to submit form at (123, 428) on [type='submit']
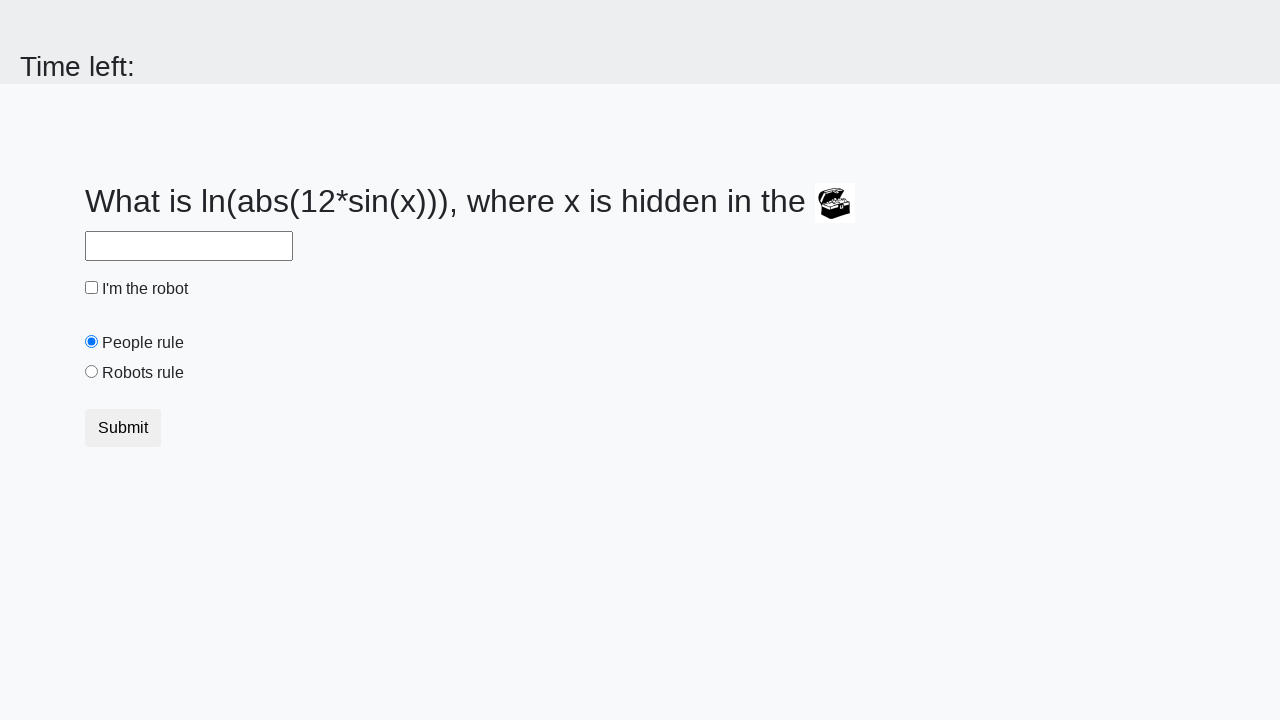

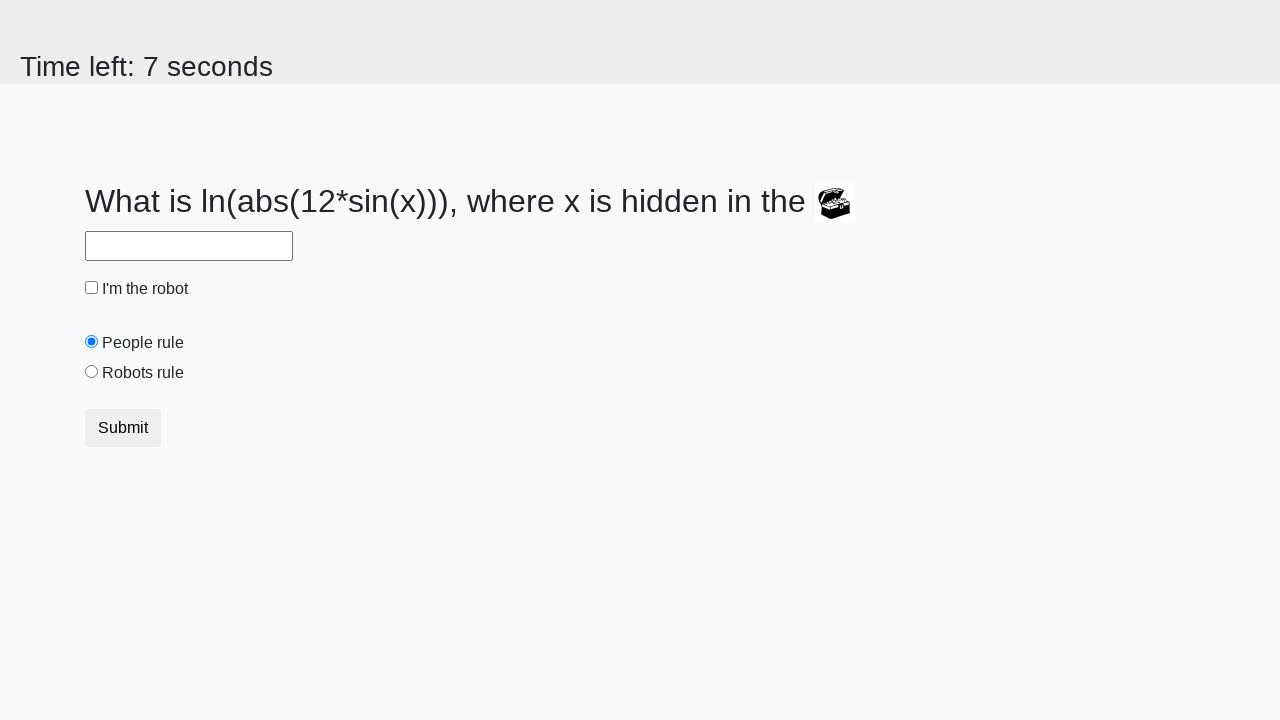